Tests scrolling to the bottom and top of the page using END and HOME keys.

Starting URL: https://techproeducation.com

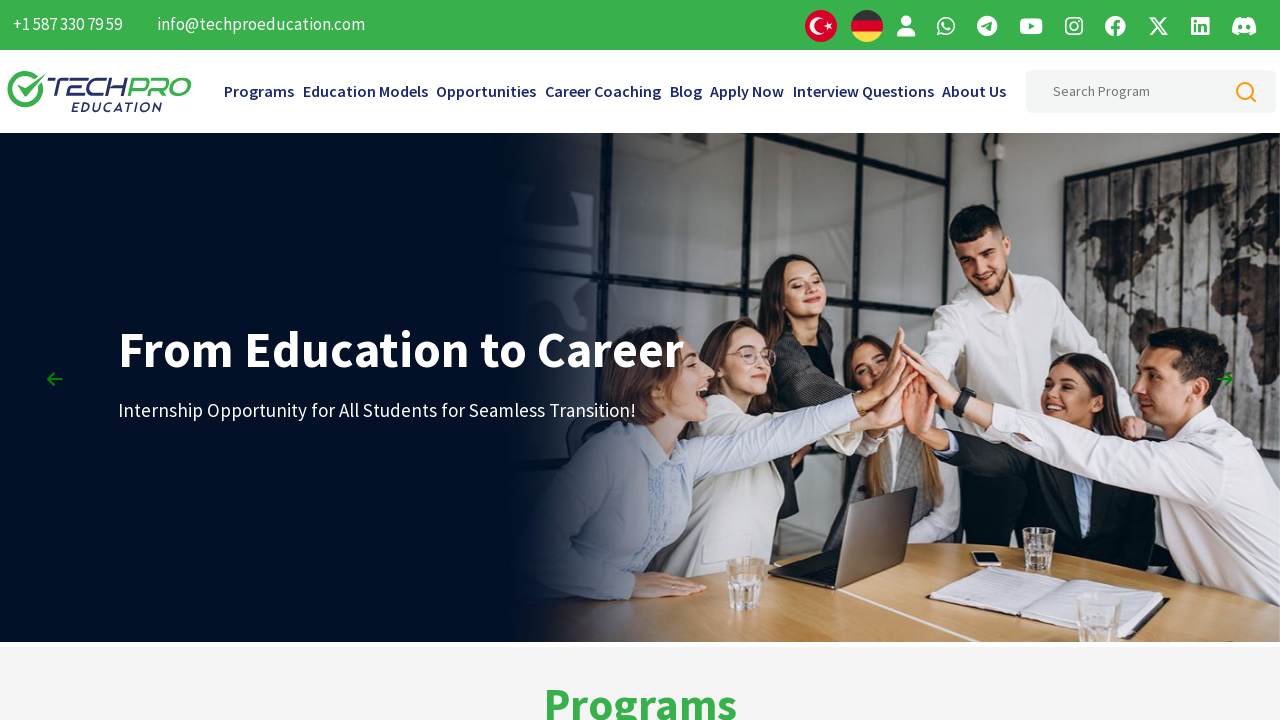

Pressed END key to scroll to bottom of page
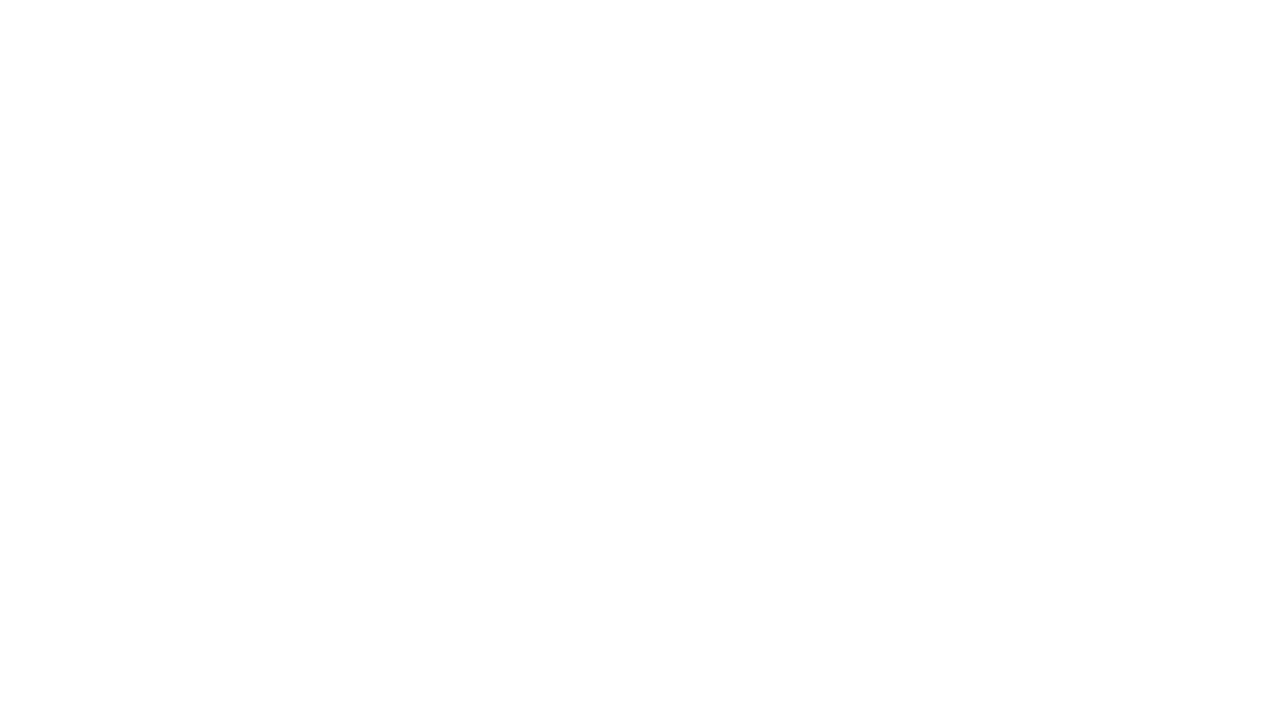

Waited 2 seconds for page to settle
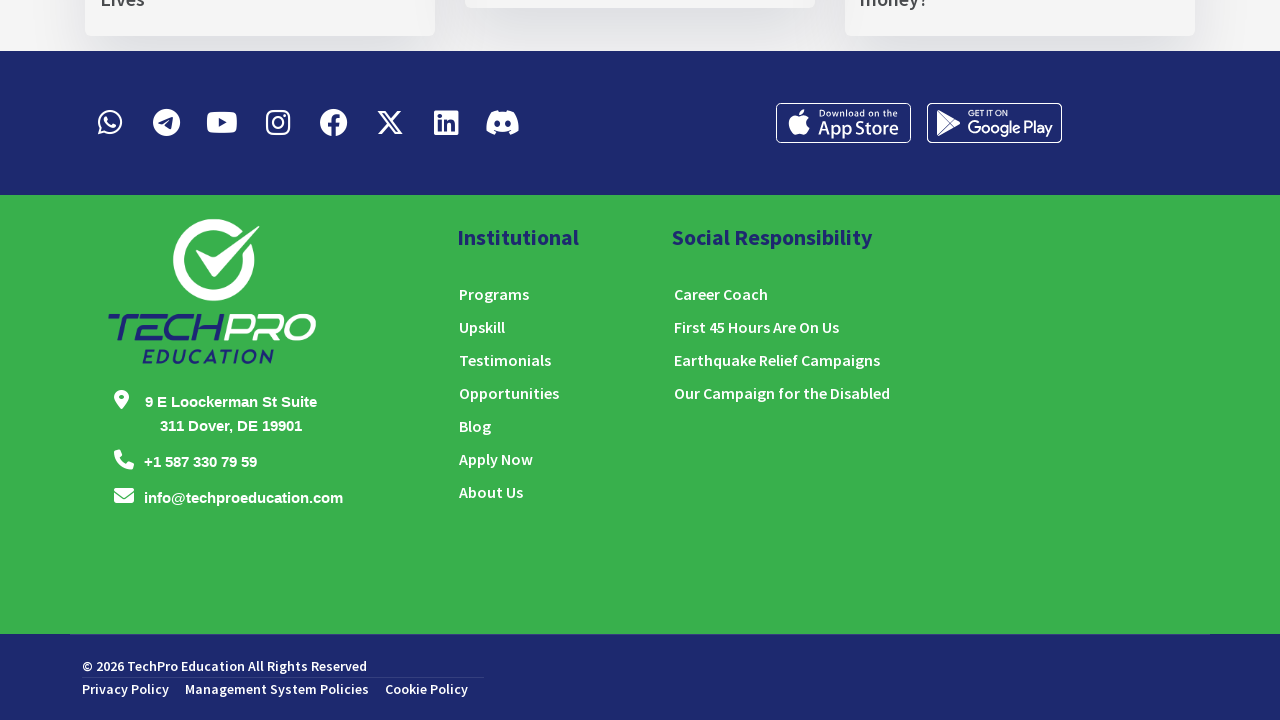

Pressed HOME key to scroll to top of page
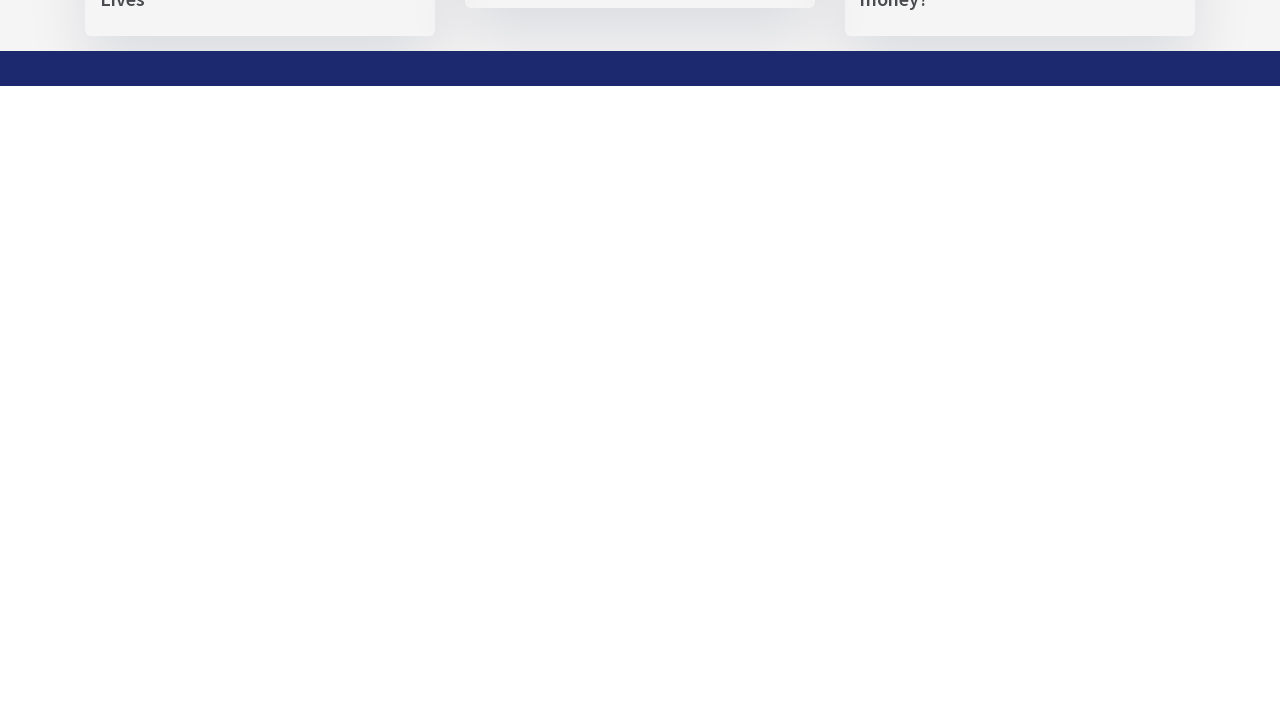

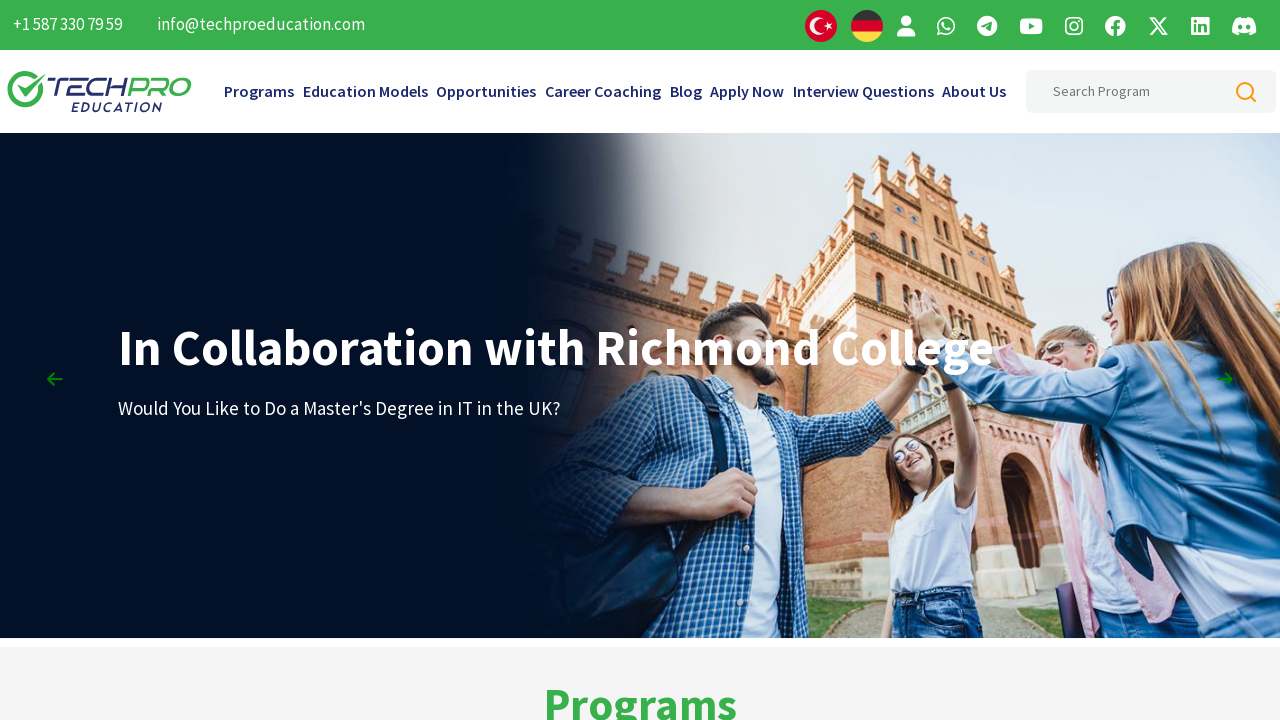